Tests locator chaining by navigating to HTML Elements page and interacting with an unordered list item

Starting URL: https://www.techglobal-training.com/frontend

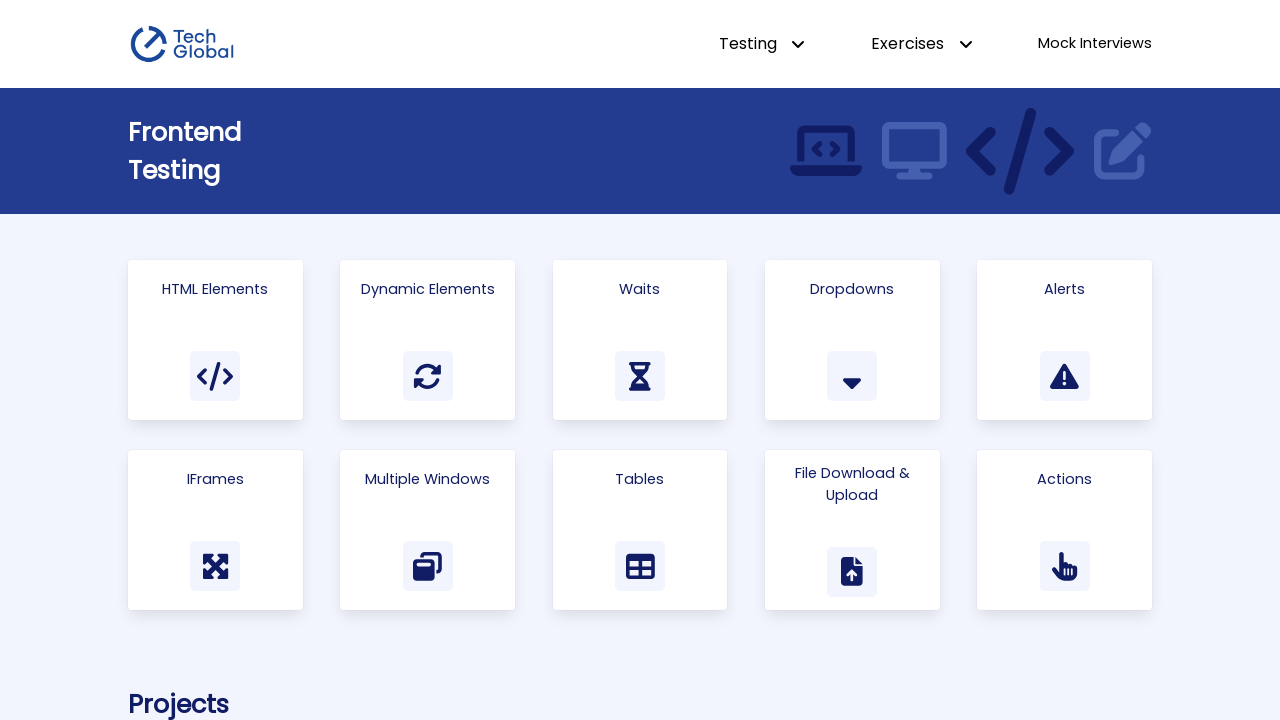

Clicked on HTML Elements card at (215, 340) on .card:has-text("HTML Elements")
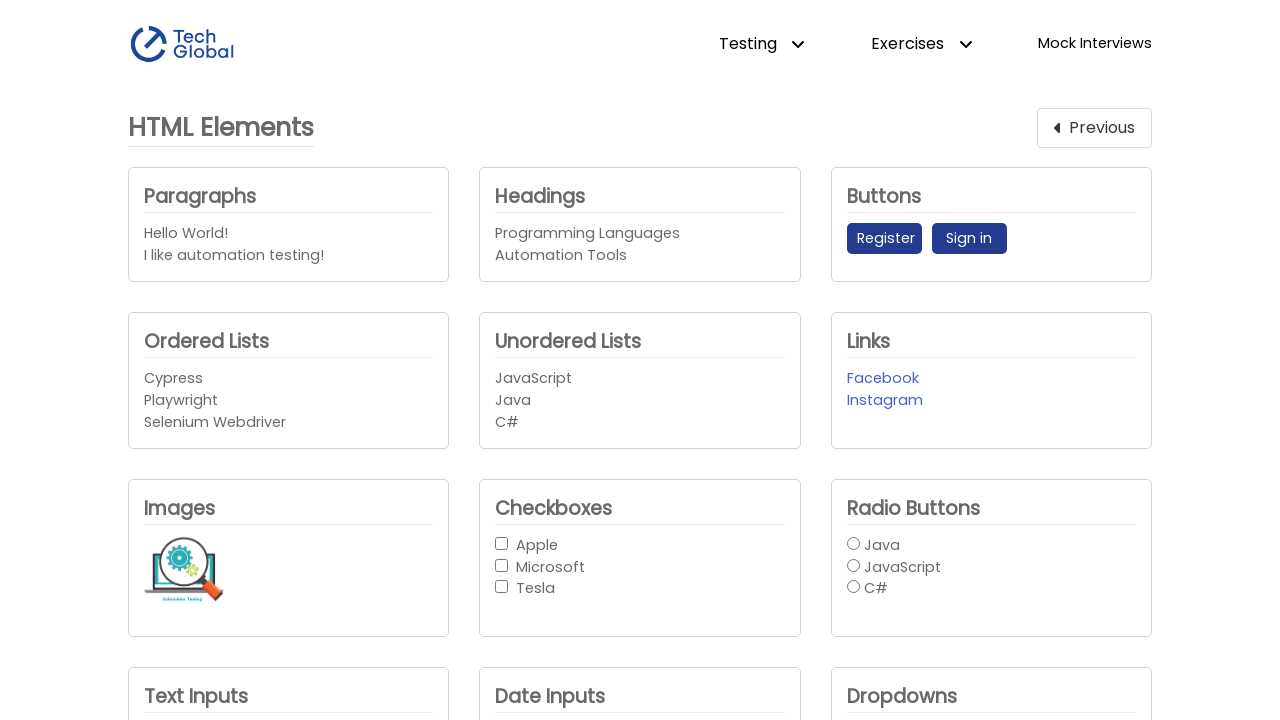

Located unordered list element
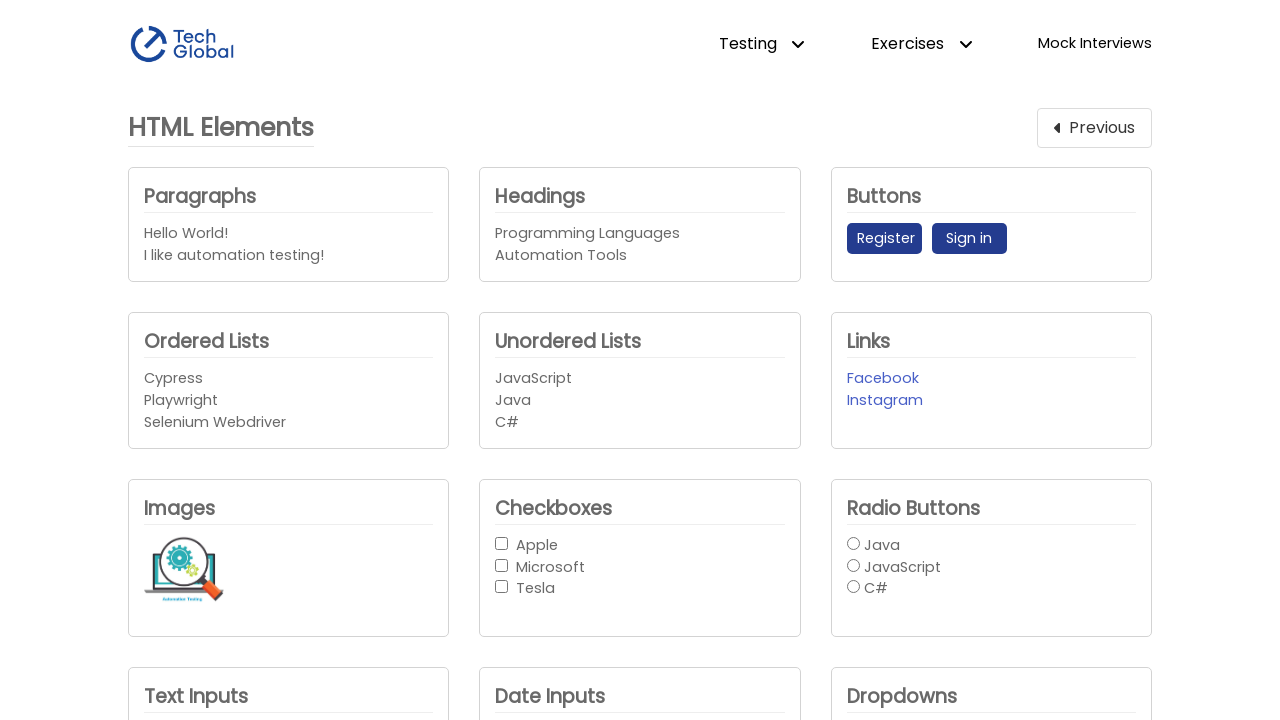

Waited for unordered list item 1 to be visible
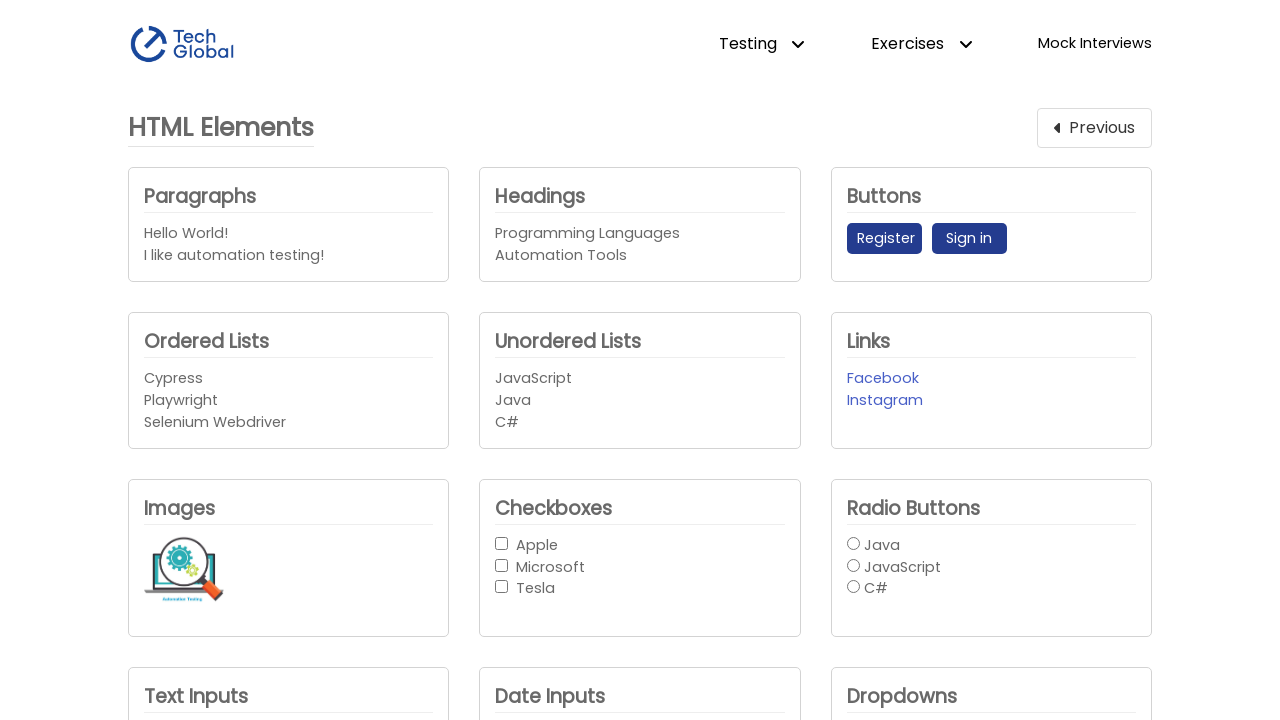

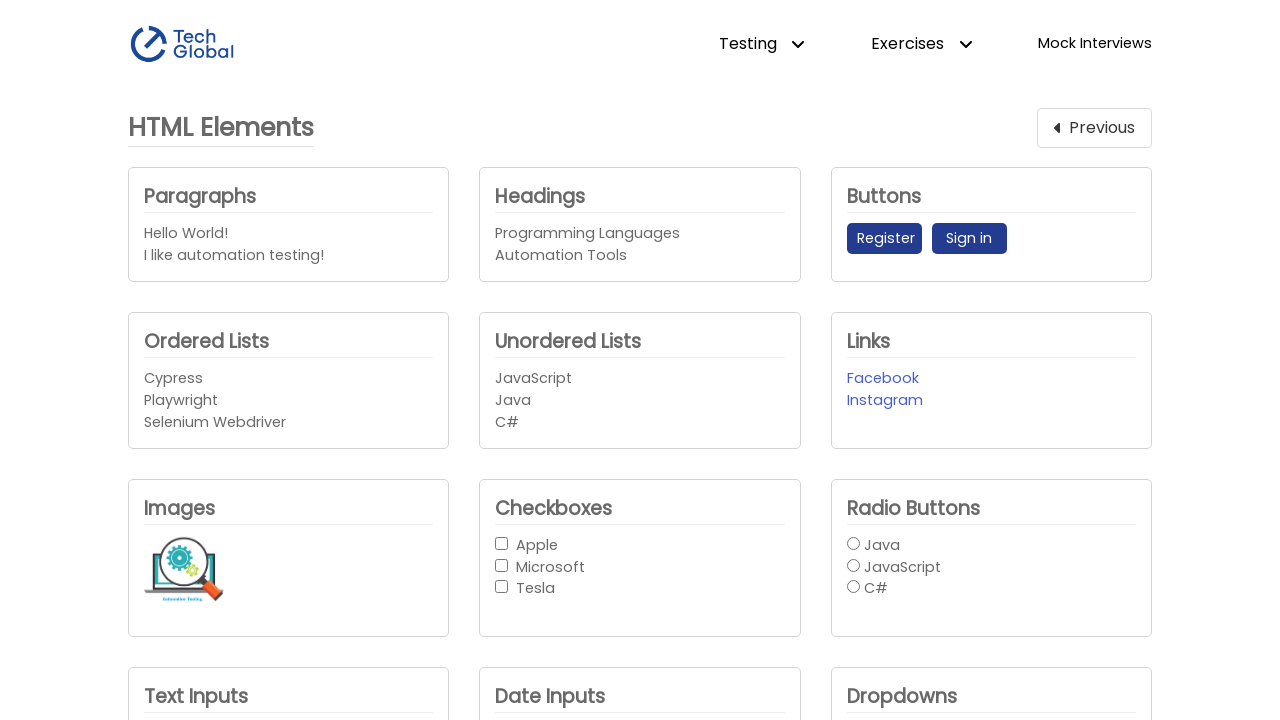